Tests a basic HTML form submission by filling in username, password, and comments fields, then submitting the form and verifying the page changes.

Starting URL: https://testpages.eviltester.com/styled/basic-html-form-test.html

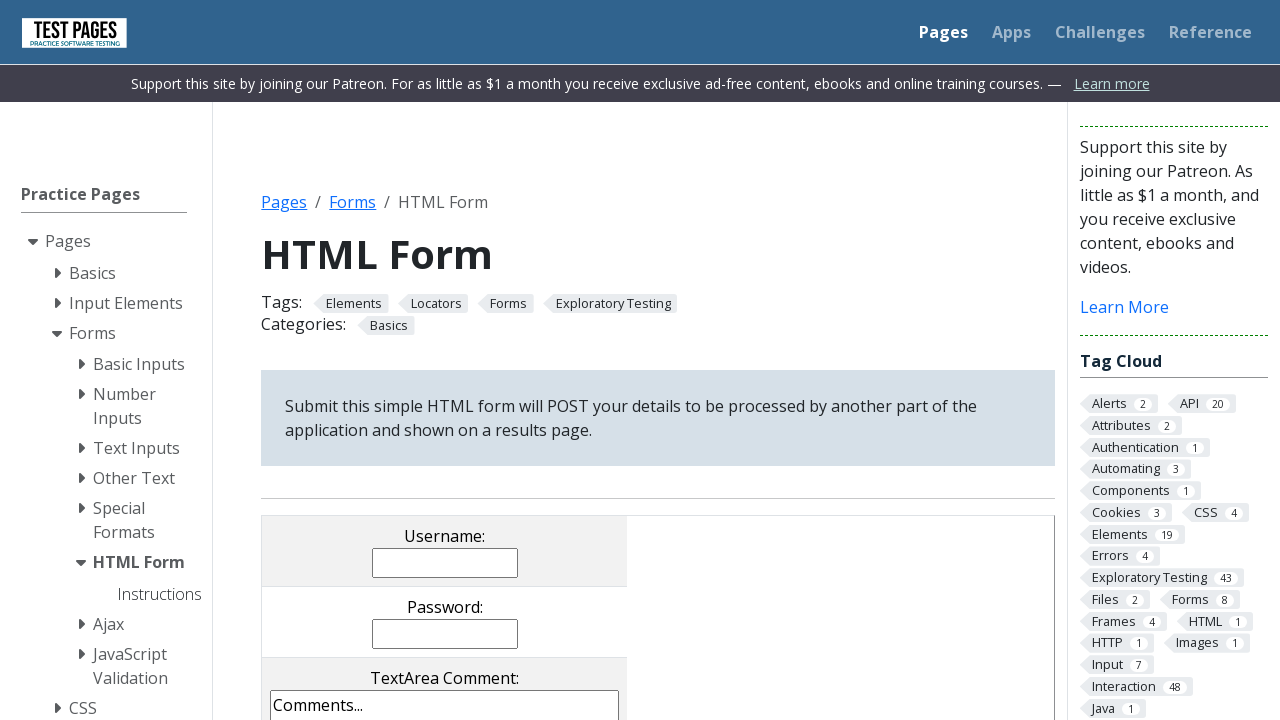

Filled username field with 'testuser' on input[name='username']
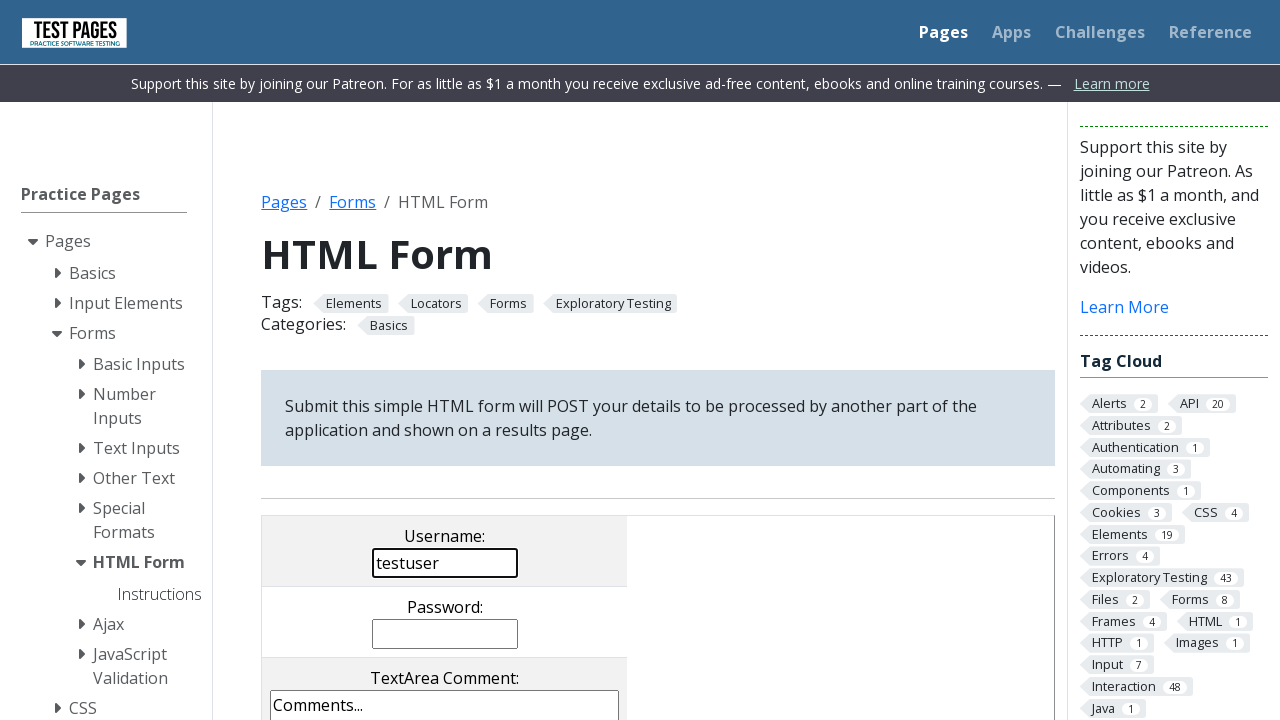

Filled password field with 'password' on input[name='password']
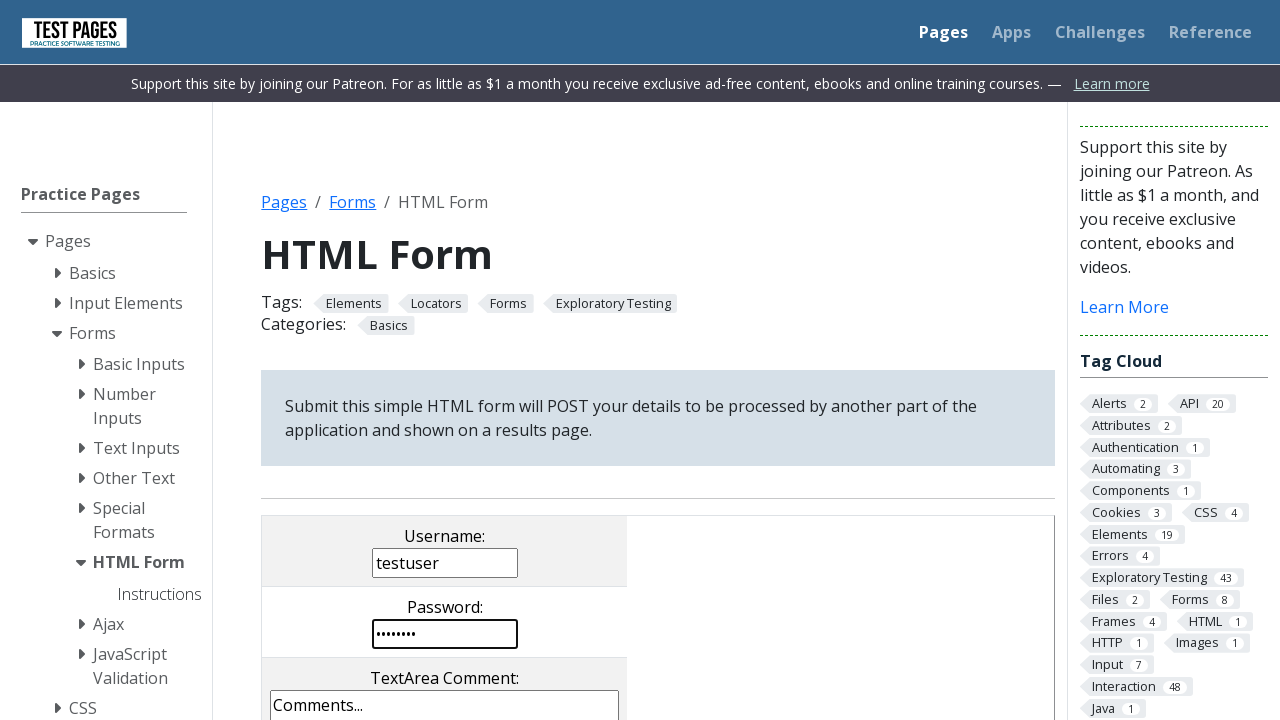

Filled comments field with 'This is a test comment.' on textarea[name='comments']
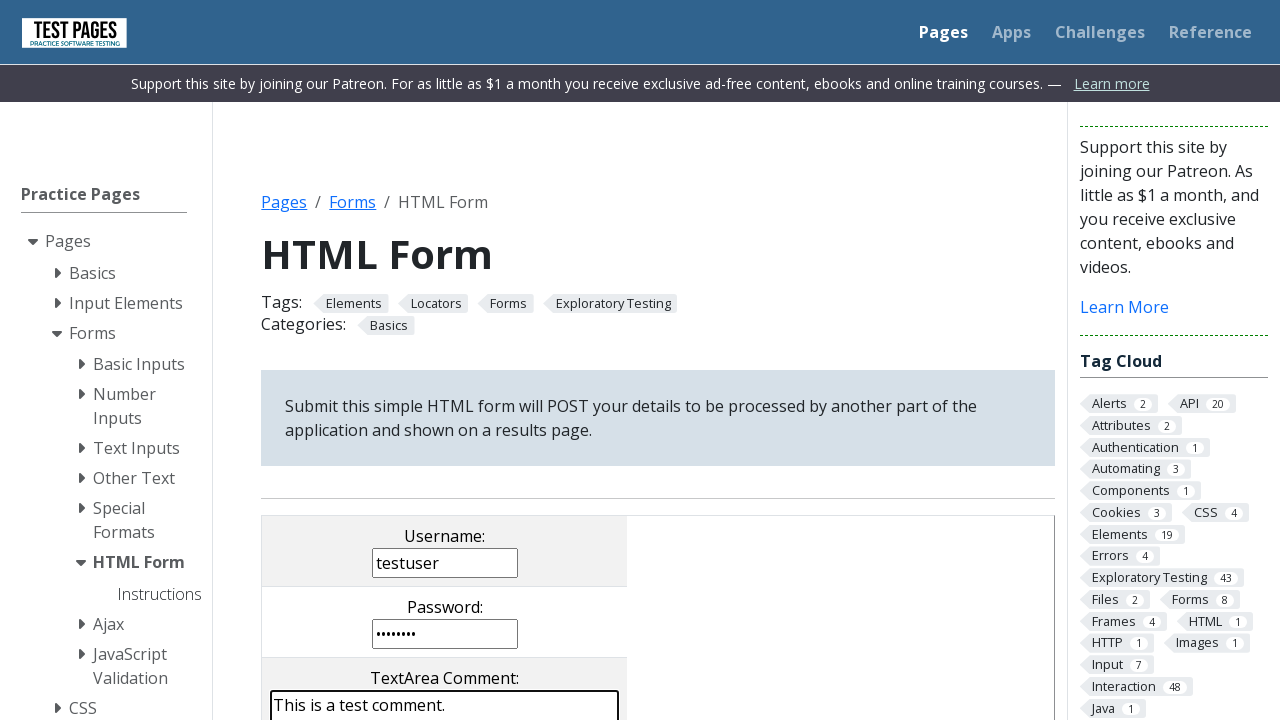

Clicked submit button to submit form at (504, 360) on input[type='submit']
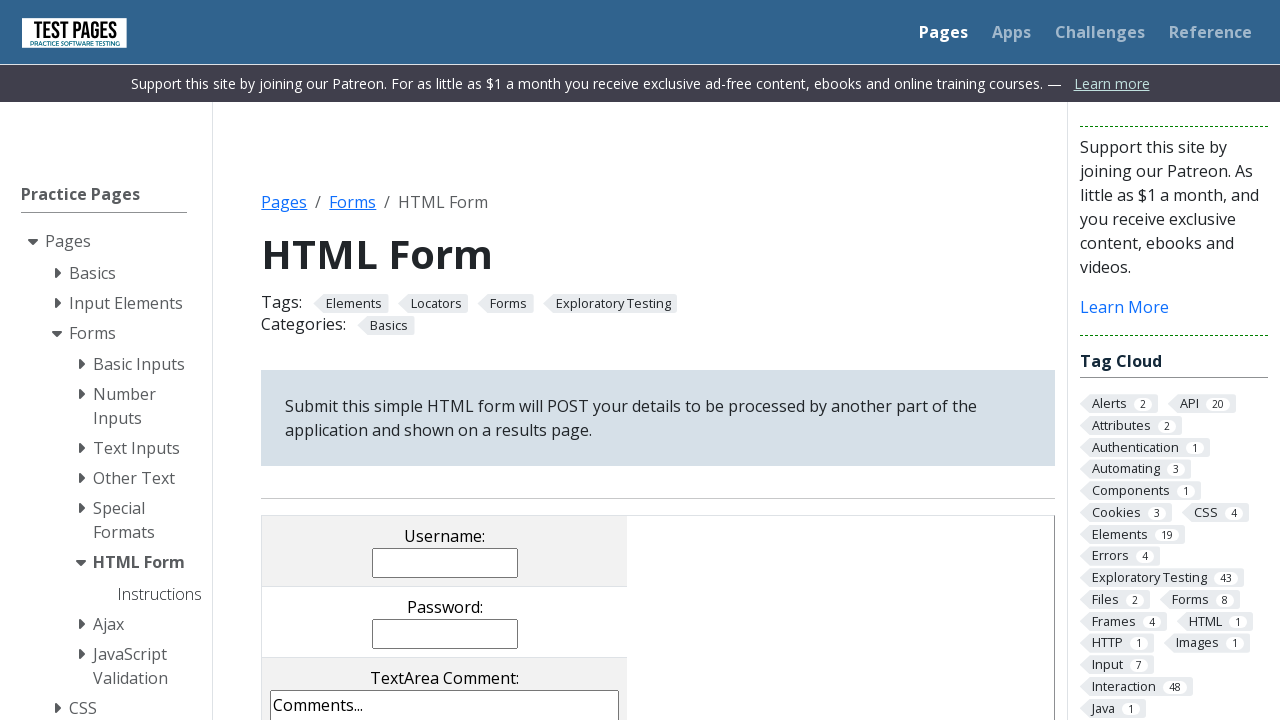

Form submission completed and page loaded
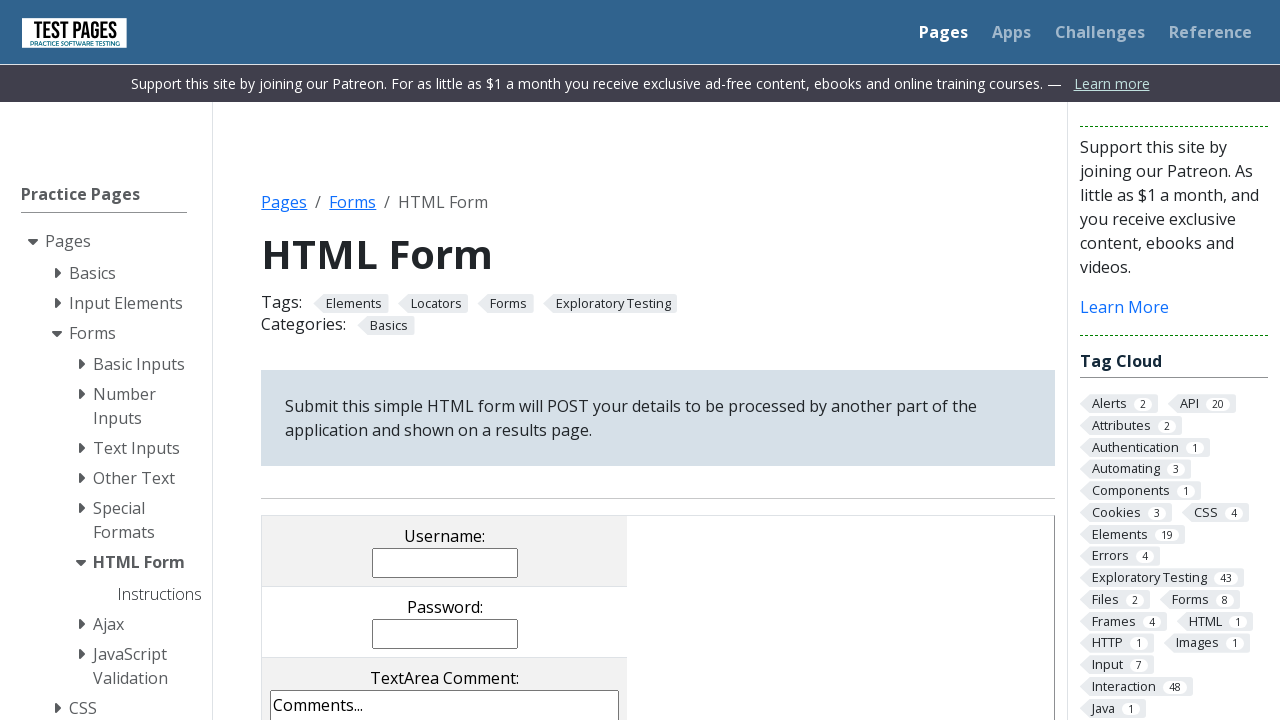

Verified that URL changed after form submission
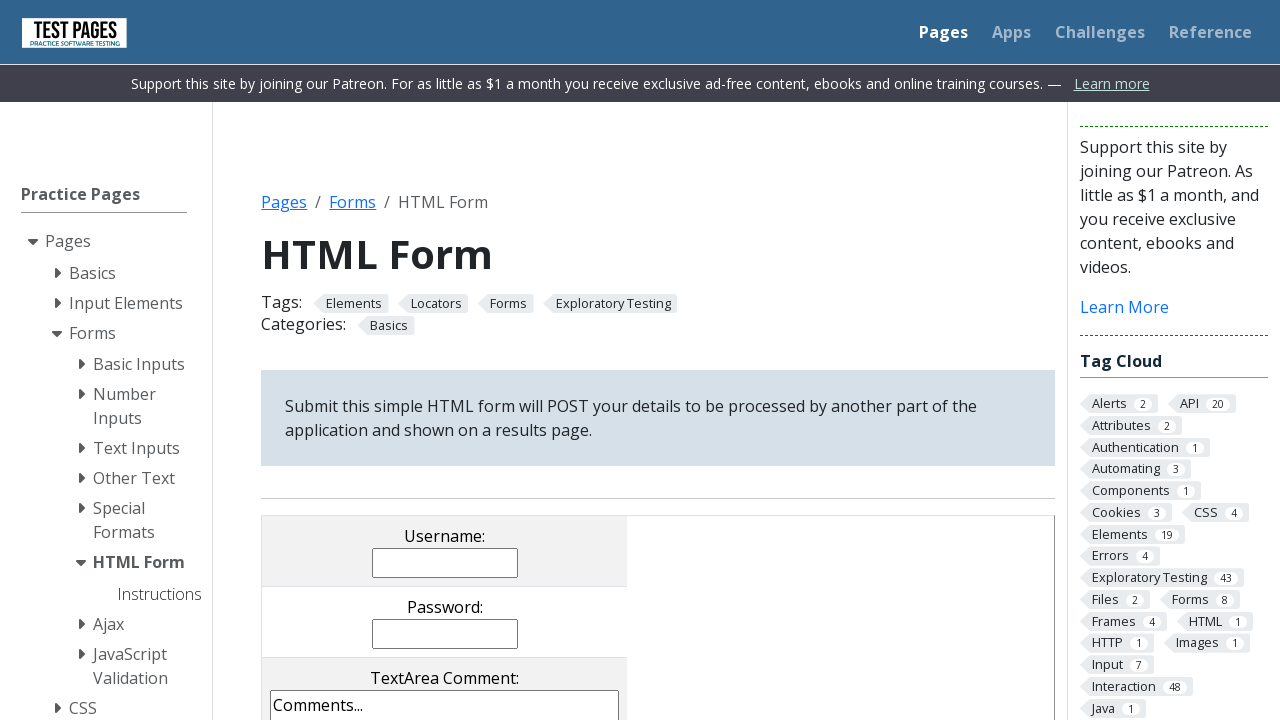

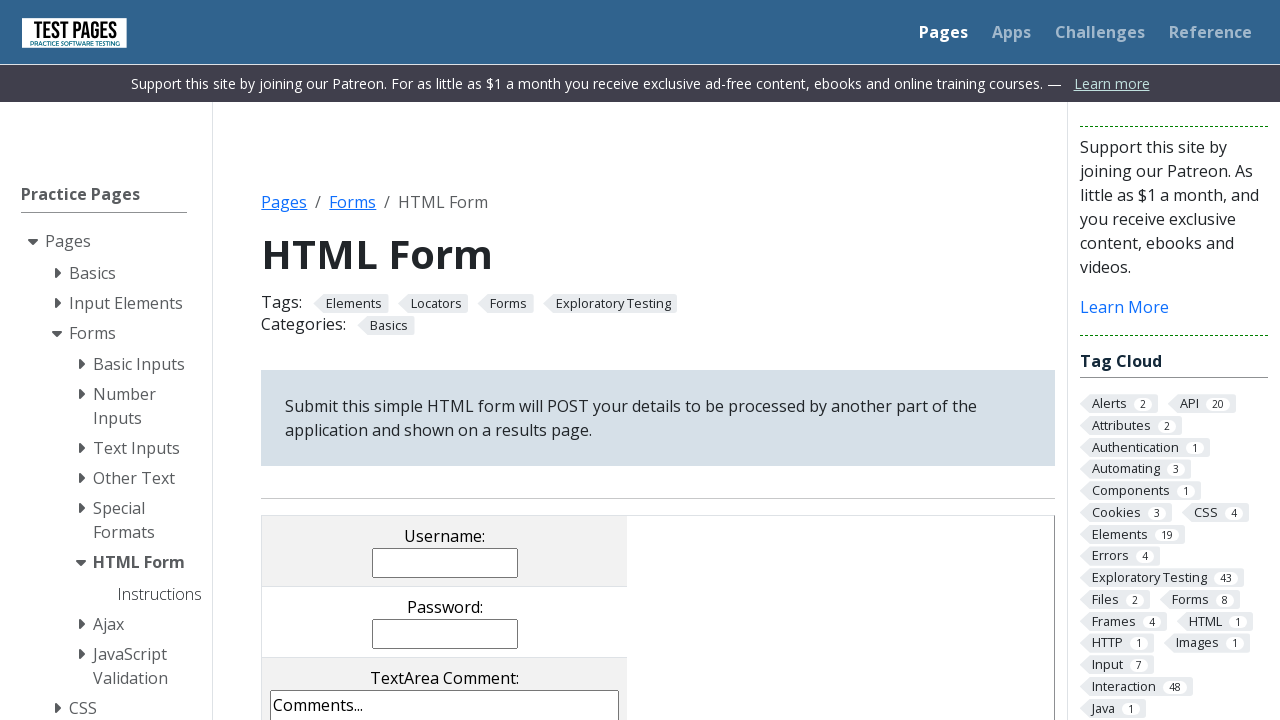